Tests link navigation by verifying the current URL, clicking the homepage link, and confirming navigation to the homepage.

Starting URL: https://kristinek.github.io/site/examples/actions

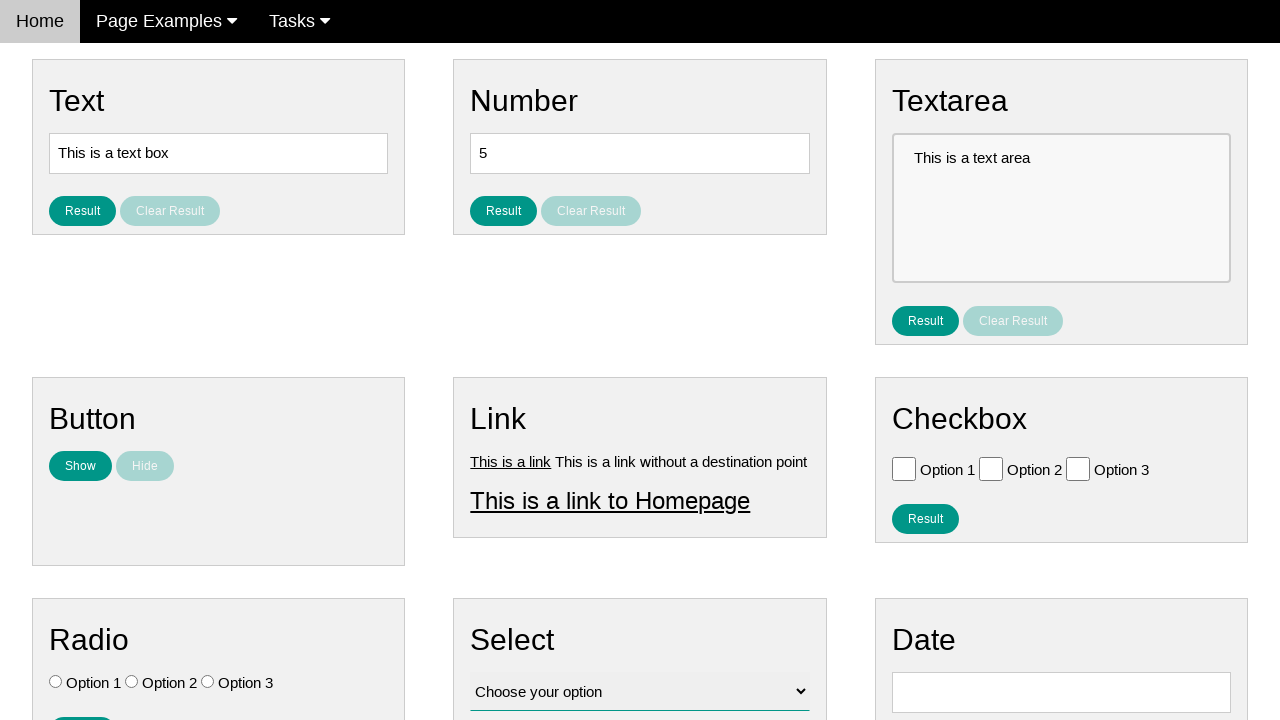

Verified current URL is the actions page
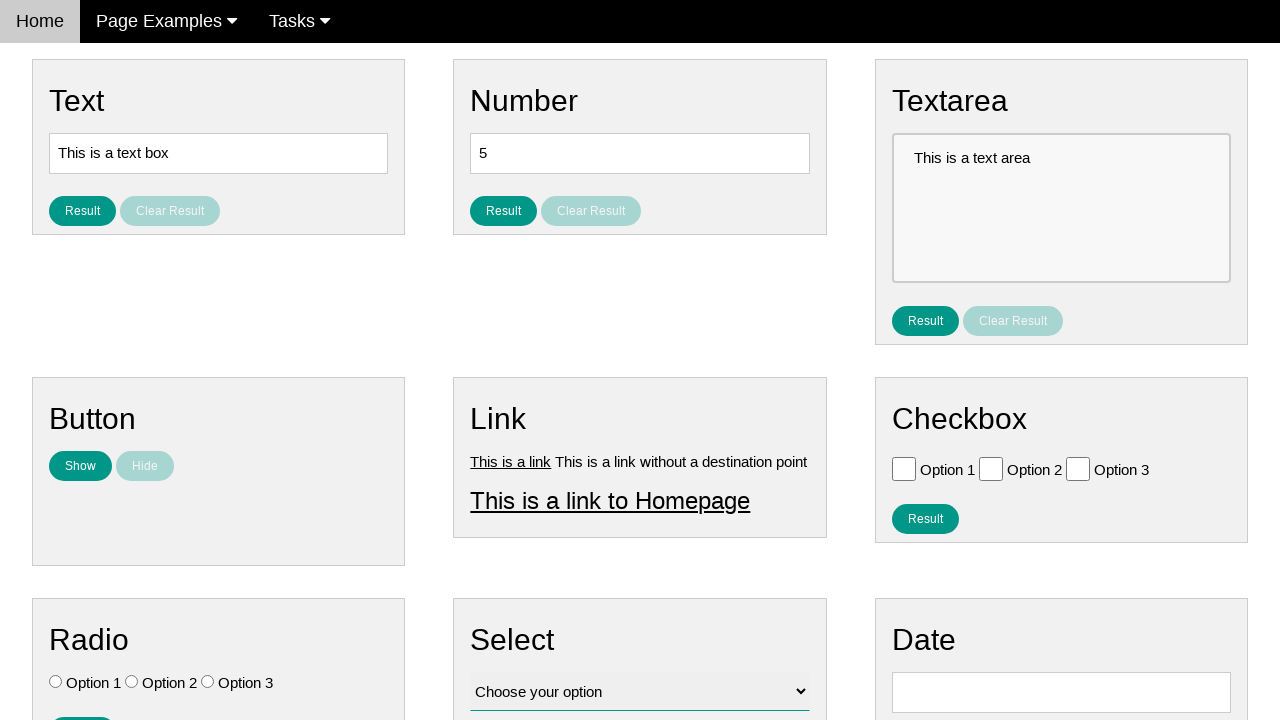

Clicked on the Homepage link at (610, 500) on a:has-text('This is a link to Homepage'), a[href*='home']
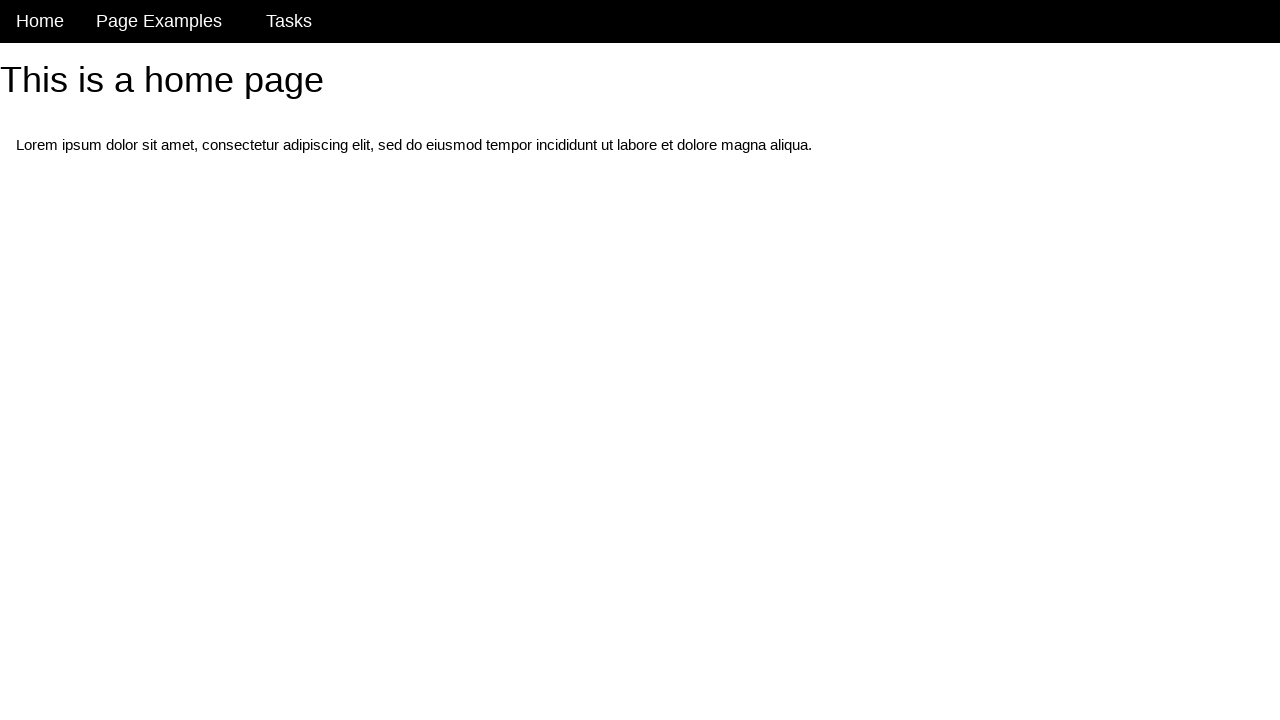

Waited for page to load (networkidle)
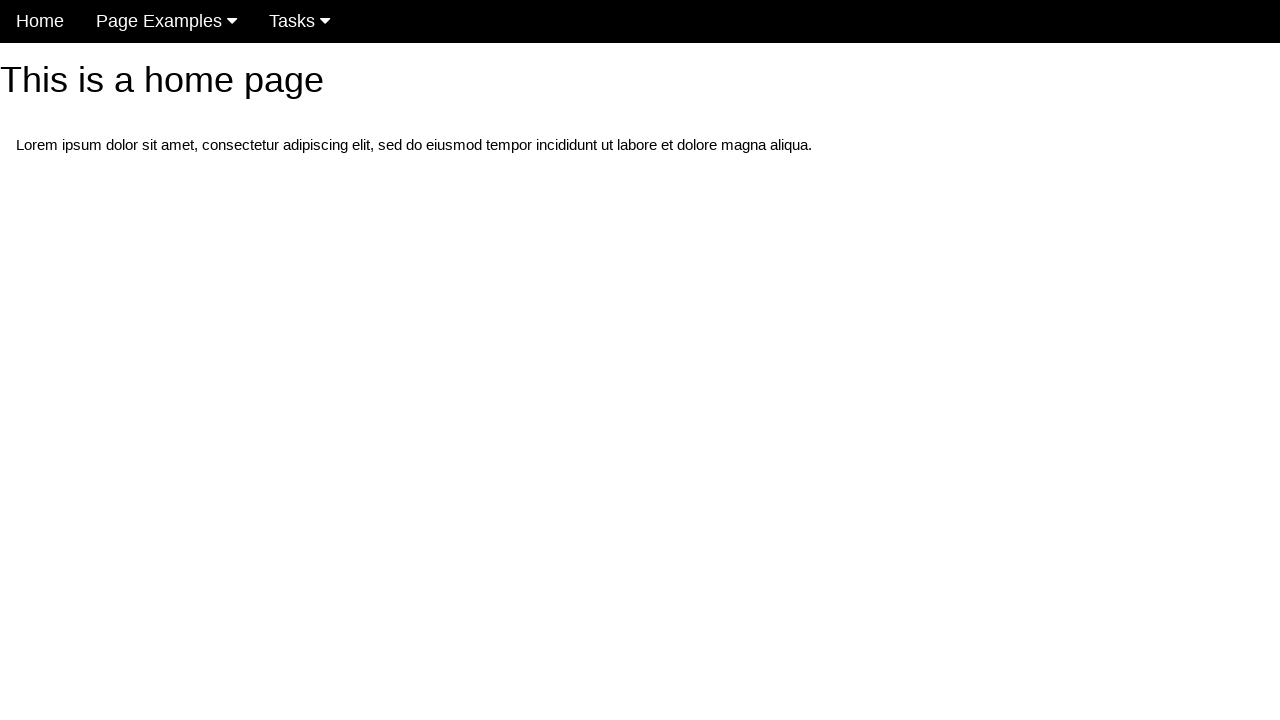

Verified URL is no longer the actions page
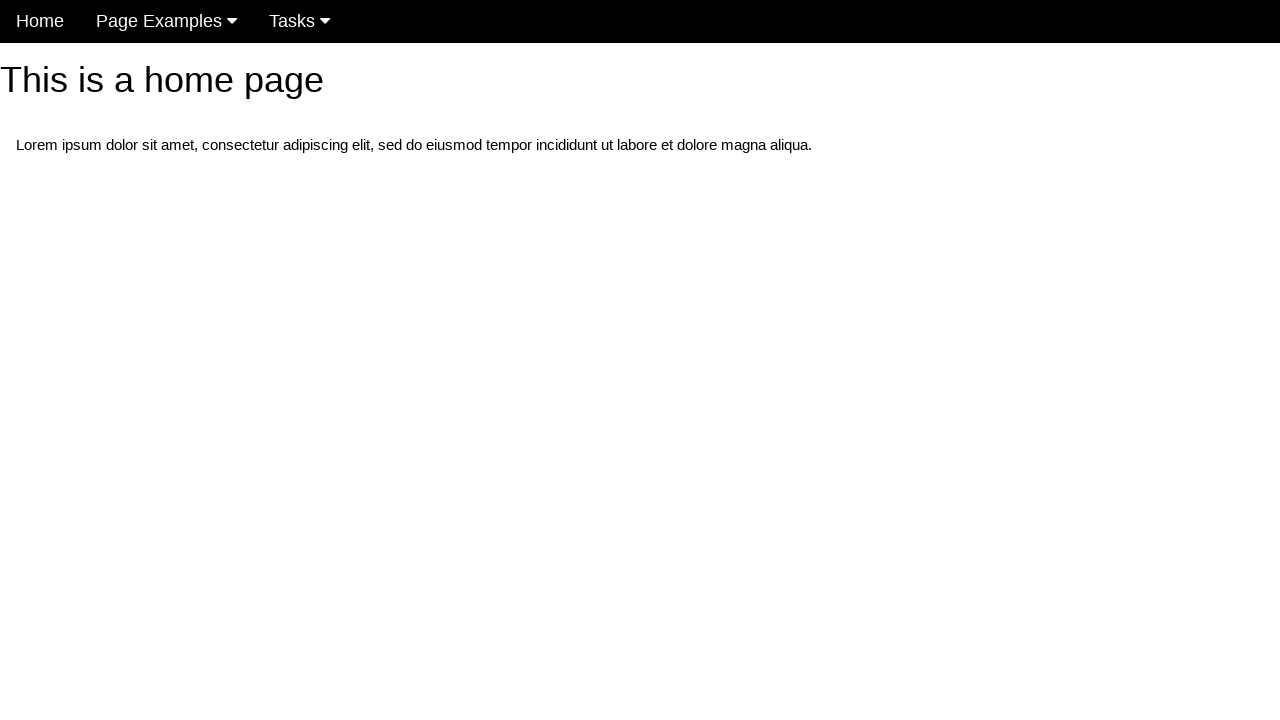

Verified URL is now the homepage
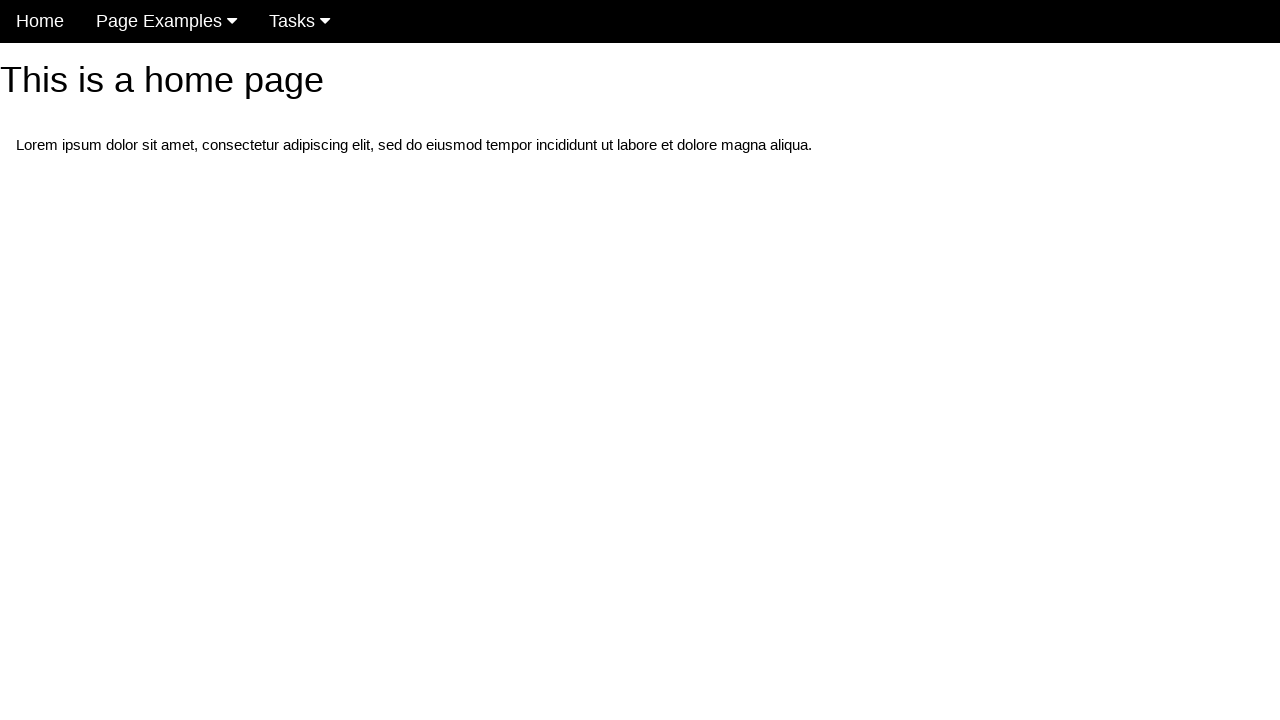

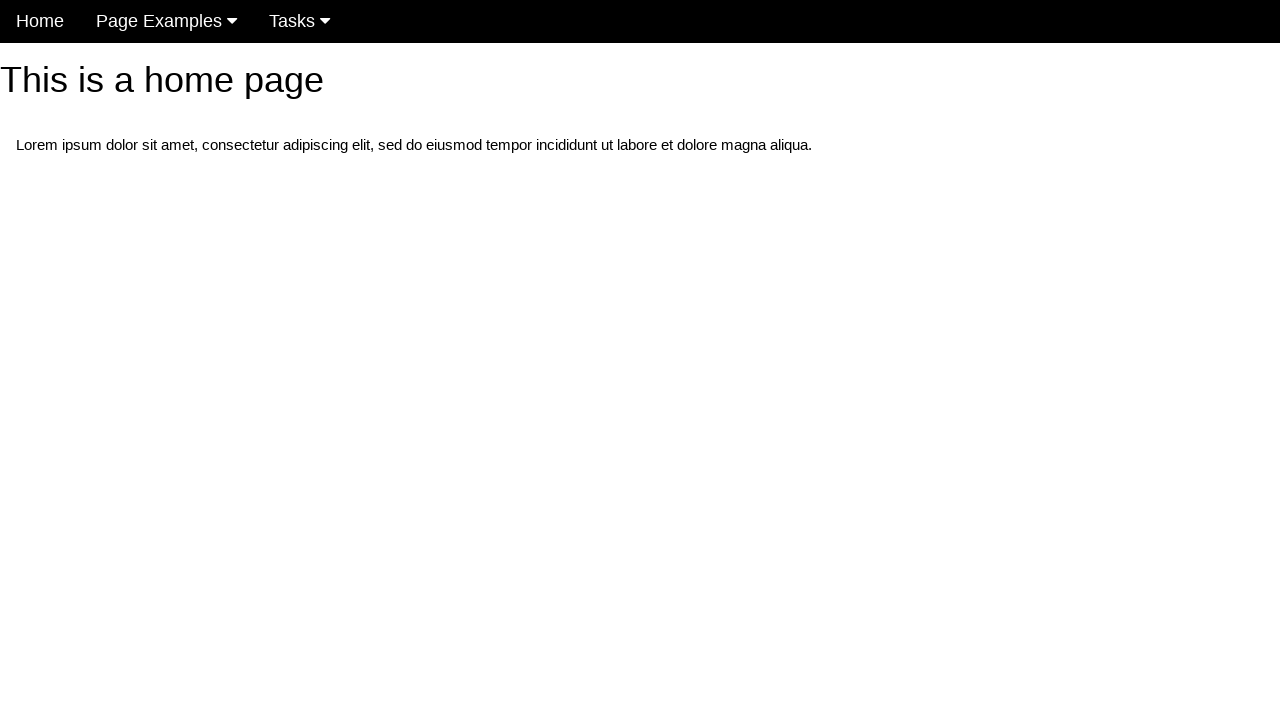